Opens the cart slider by clicking on the cart icon and verifies the cart header

Starting URL: https://shop.shajgoj.com/product-category/mom-baby

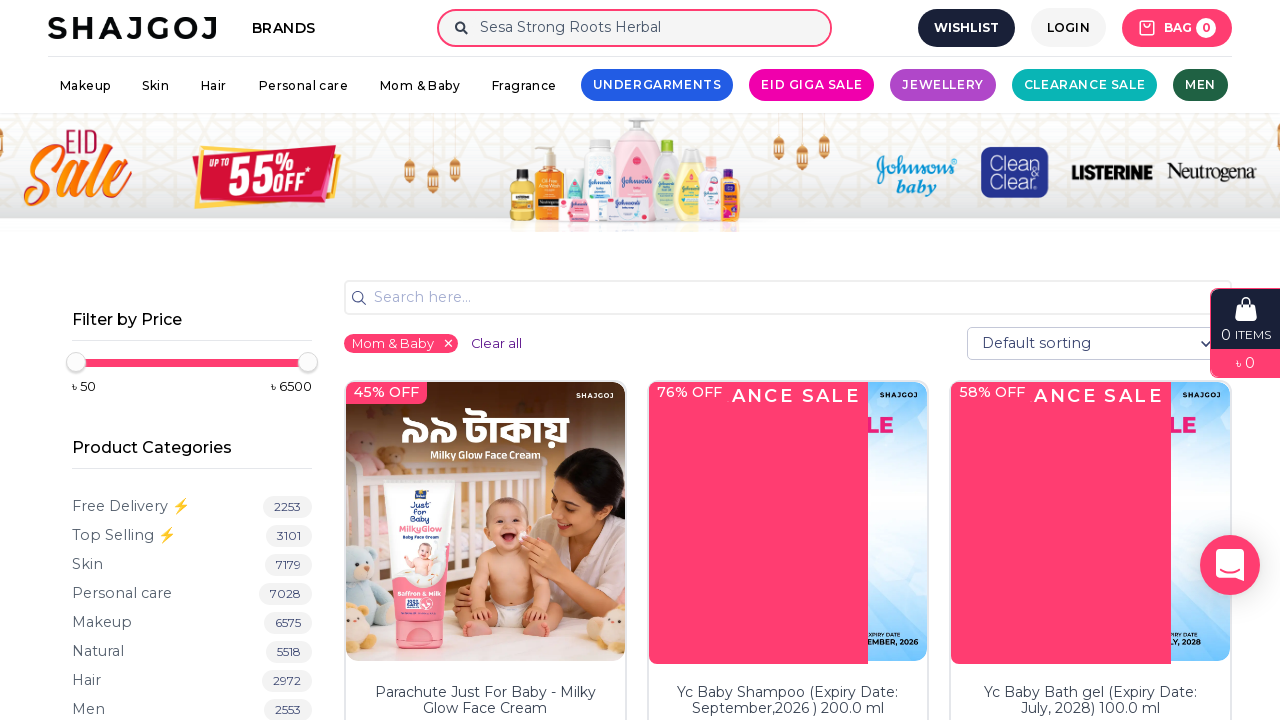

Clicked on the cart icon to open cart slider at (1177, 28) on xpath=/html/body/div/div[2]/div[1]/nav/div[1]/div[3]/div/a[2]
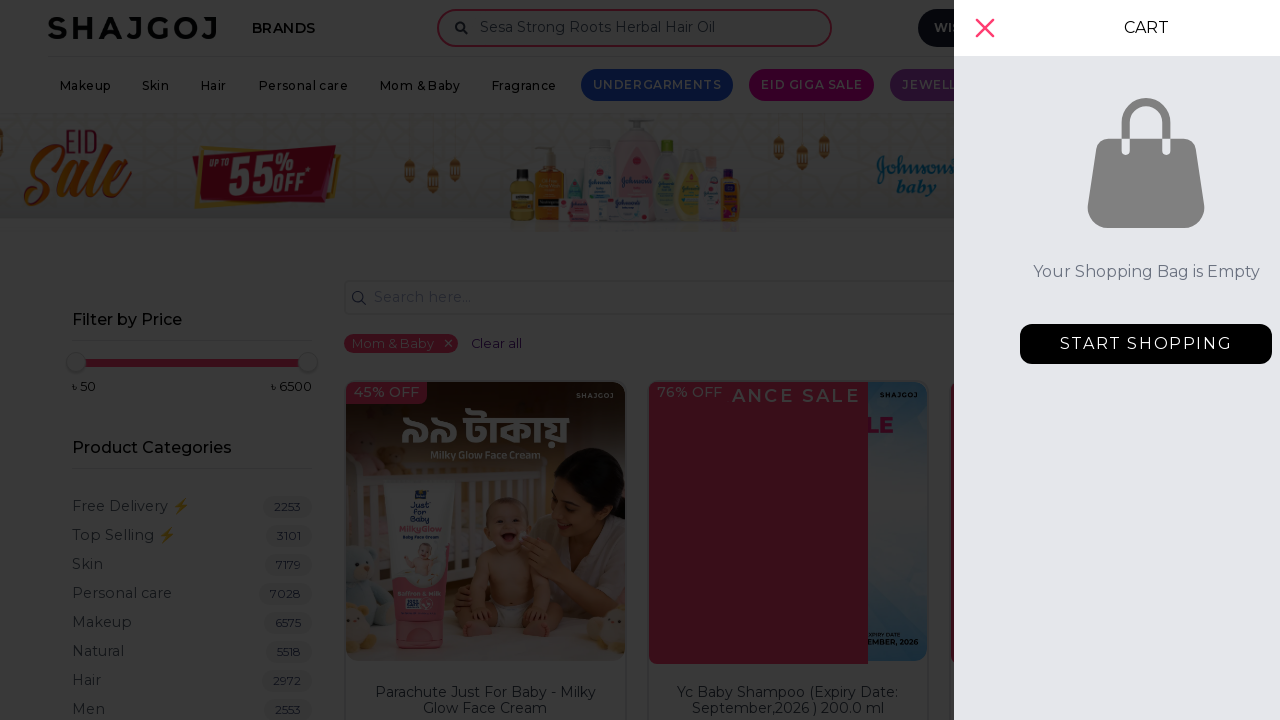

Cart slider header became visible
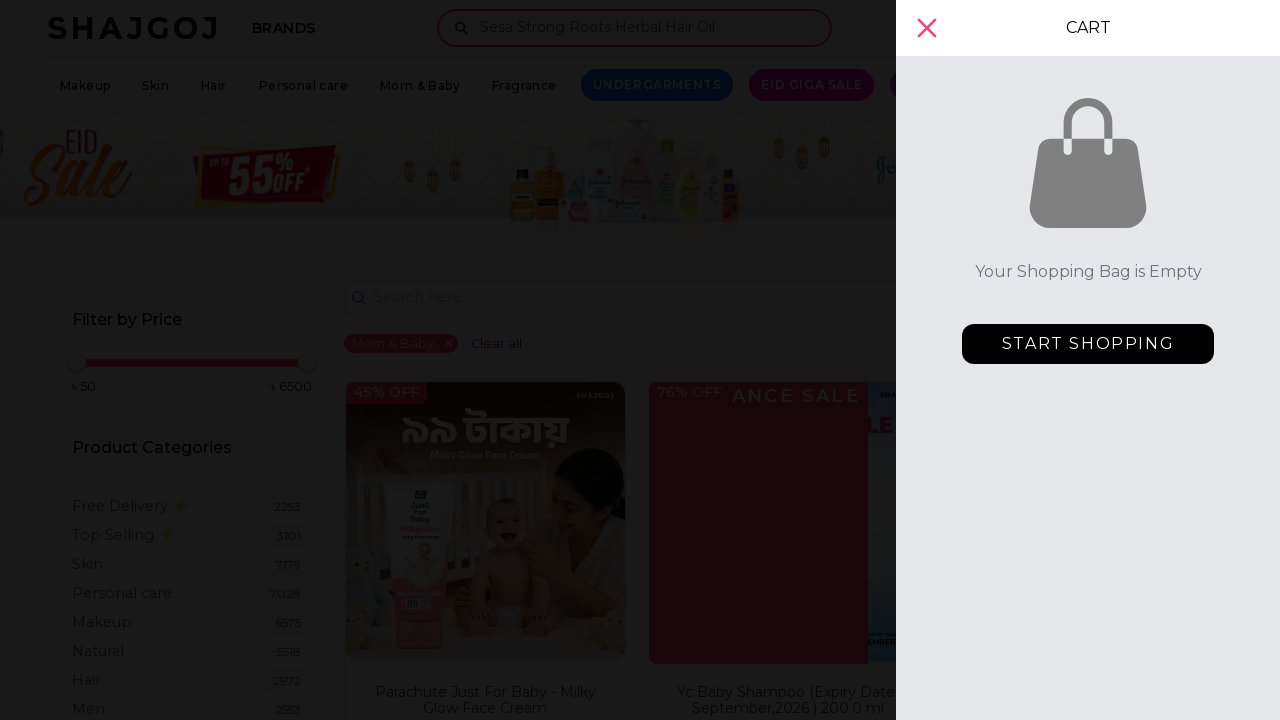

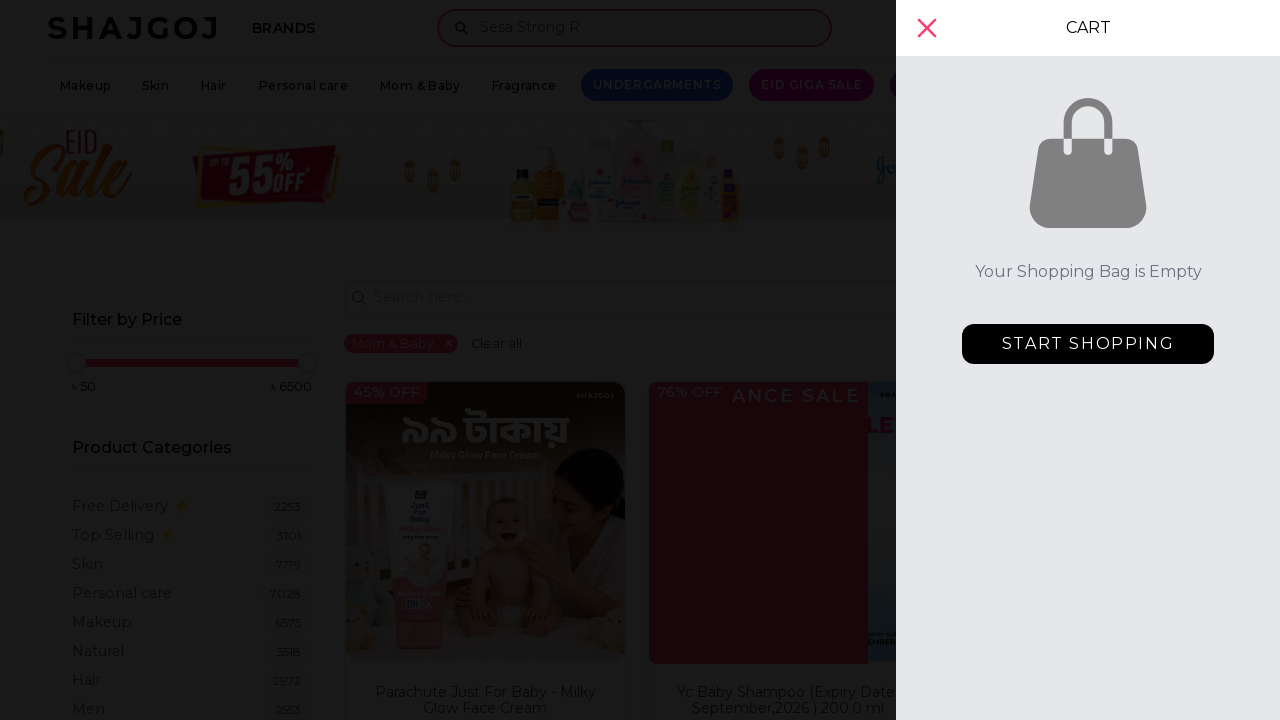